Tests drag and drop functionality by dragging a draggable element and moving it by an offset on the jQuery UI droppable demo page.

Starting URL: https://jqueryui.com/resources/demos/droppable/default.html

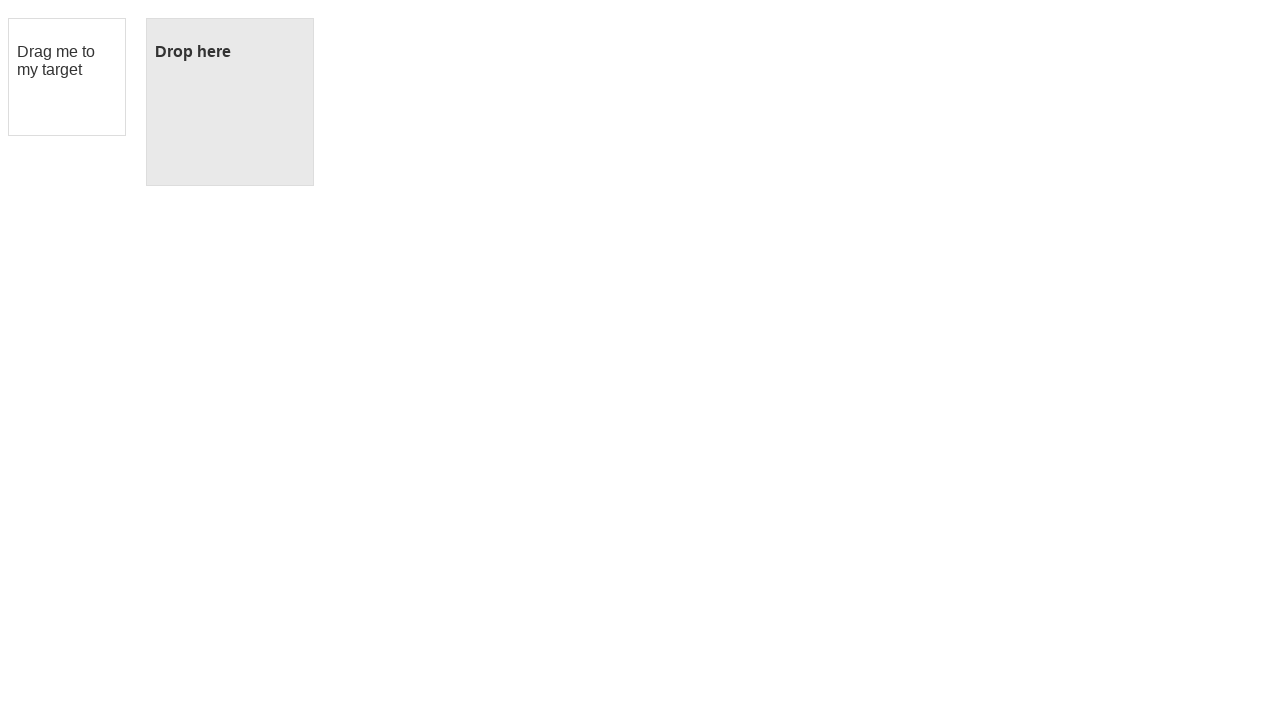

Waited for draggable element to be visible
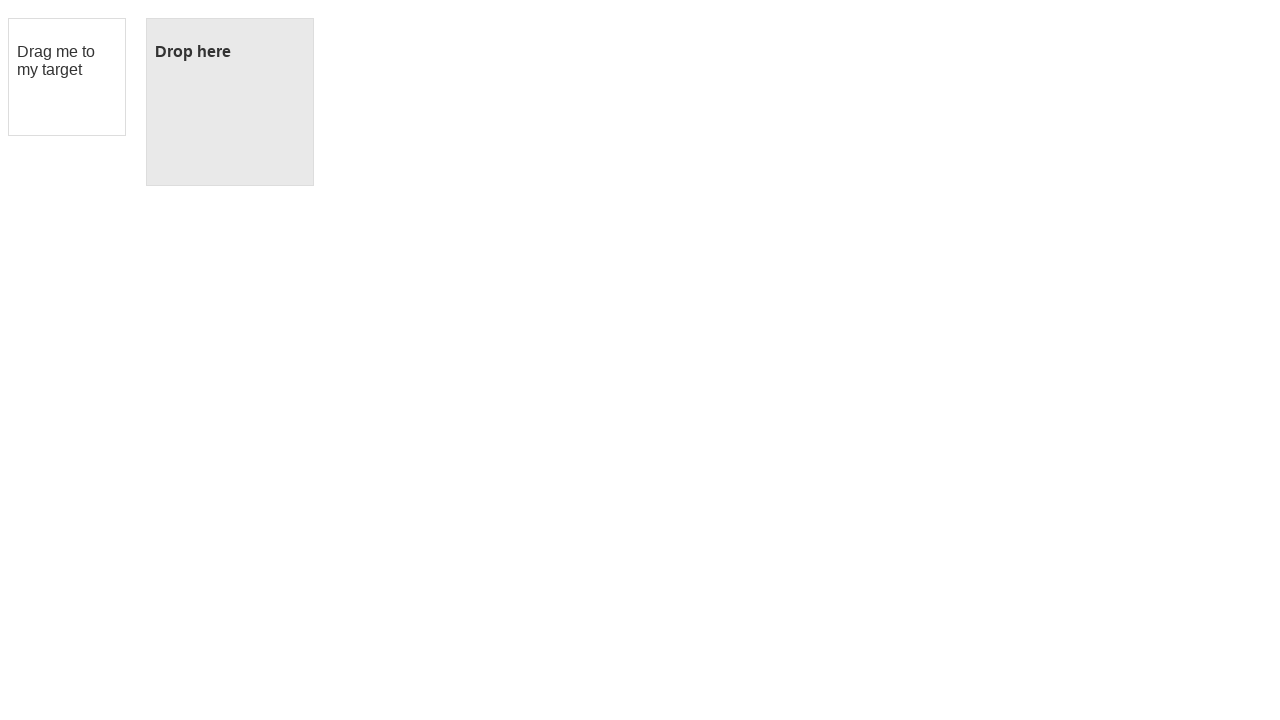

Located the draggable element
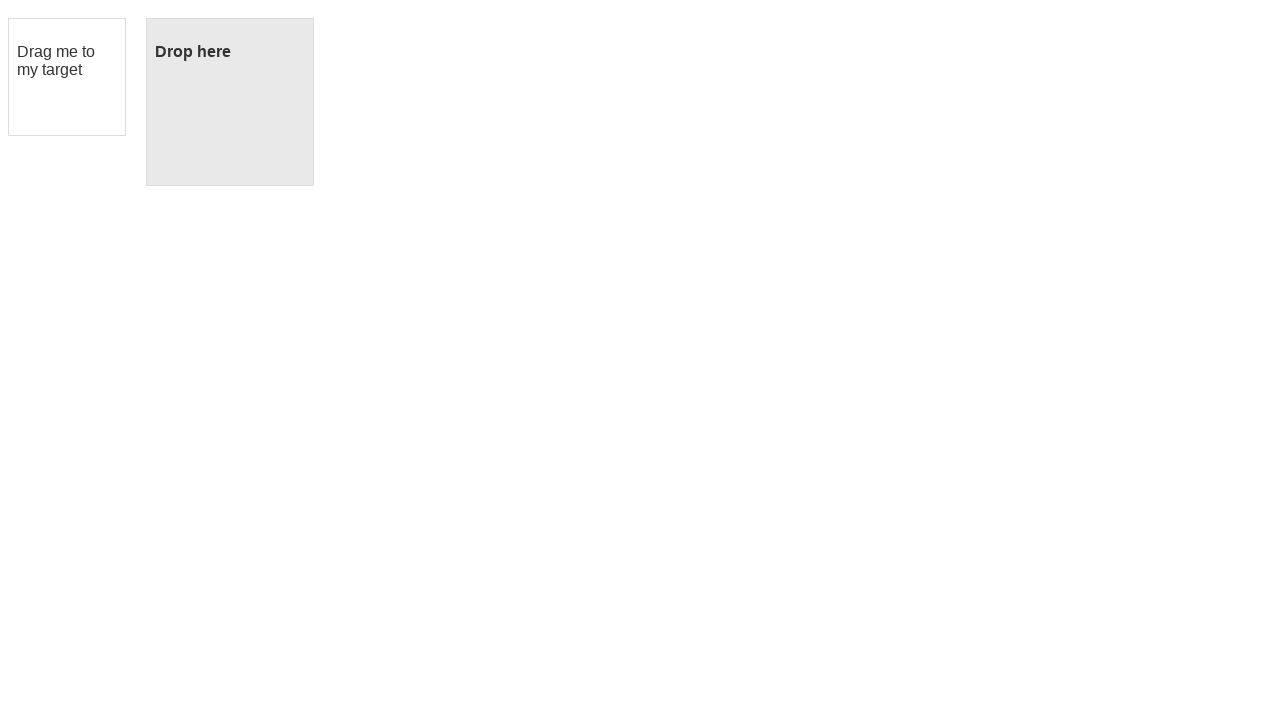

Located the droppable element
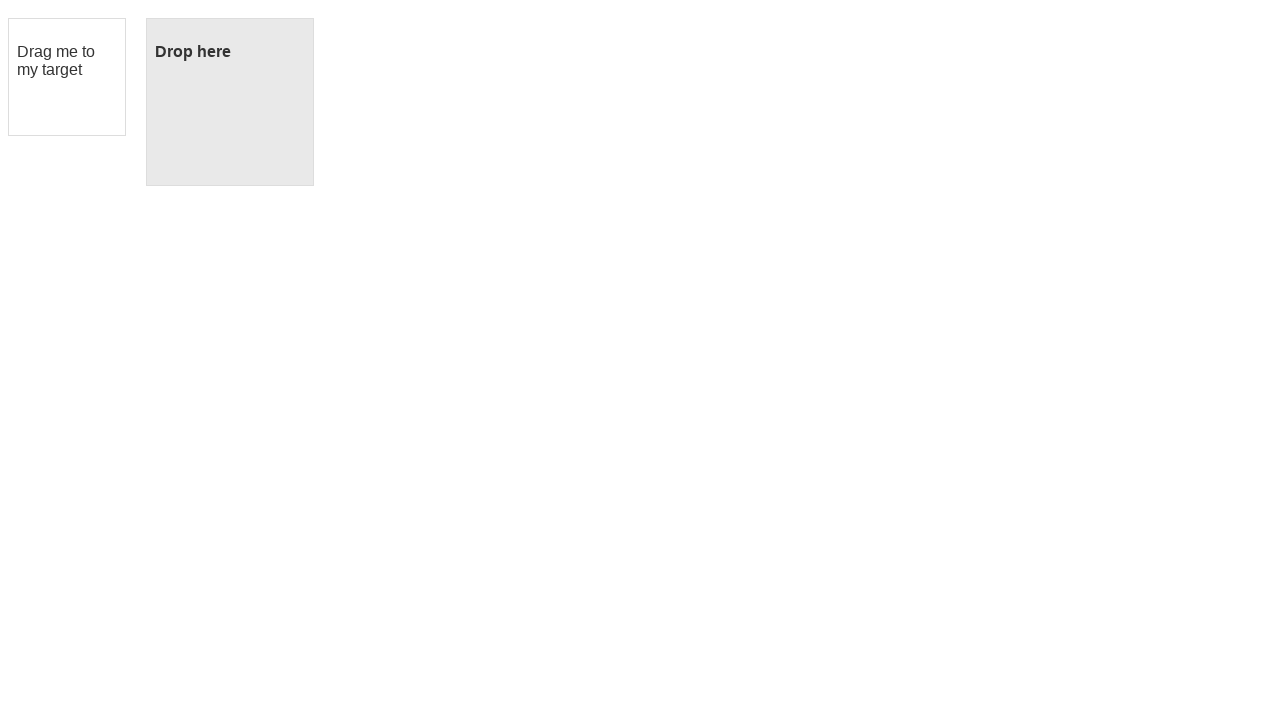

Retrieved bounding box of draggable element
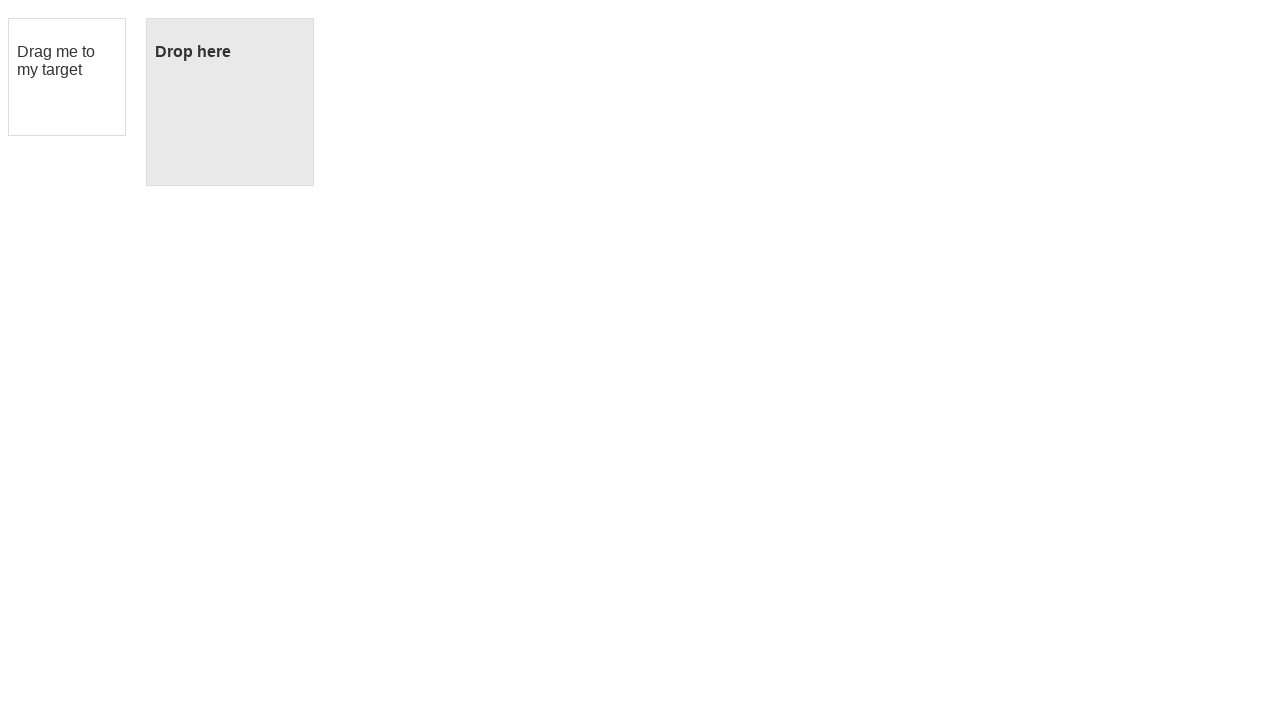

Hovered over draggable element at (67, 77) on #draggable
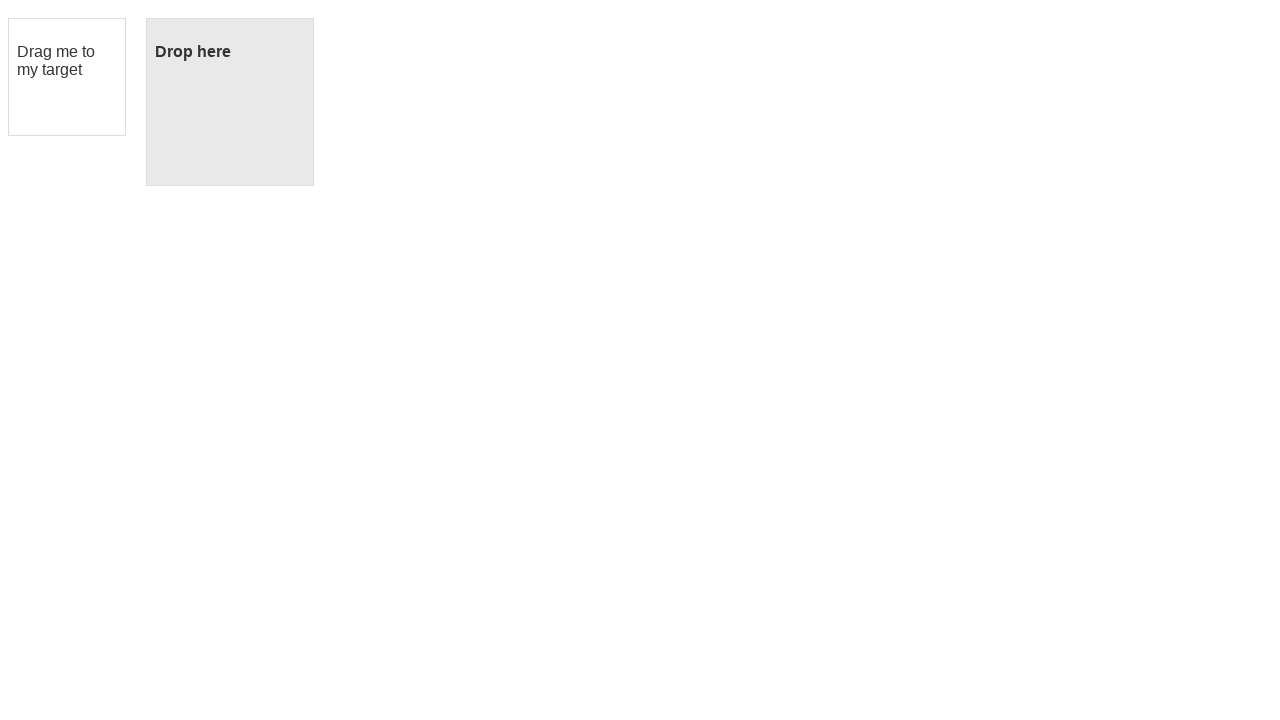

Pressed mouse button down on draggable element at (67, 77)
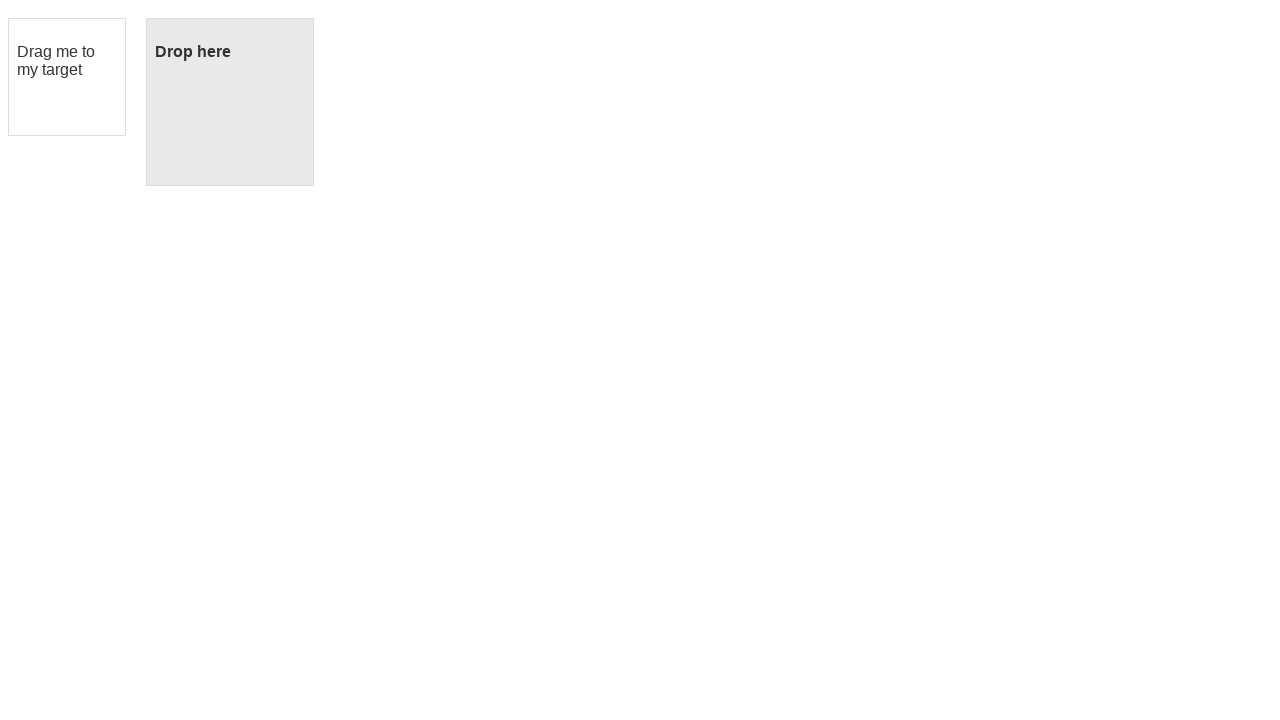

Moved mouse by offset to new position at (176, 186)
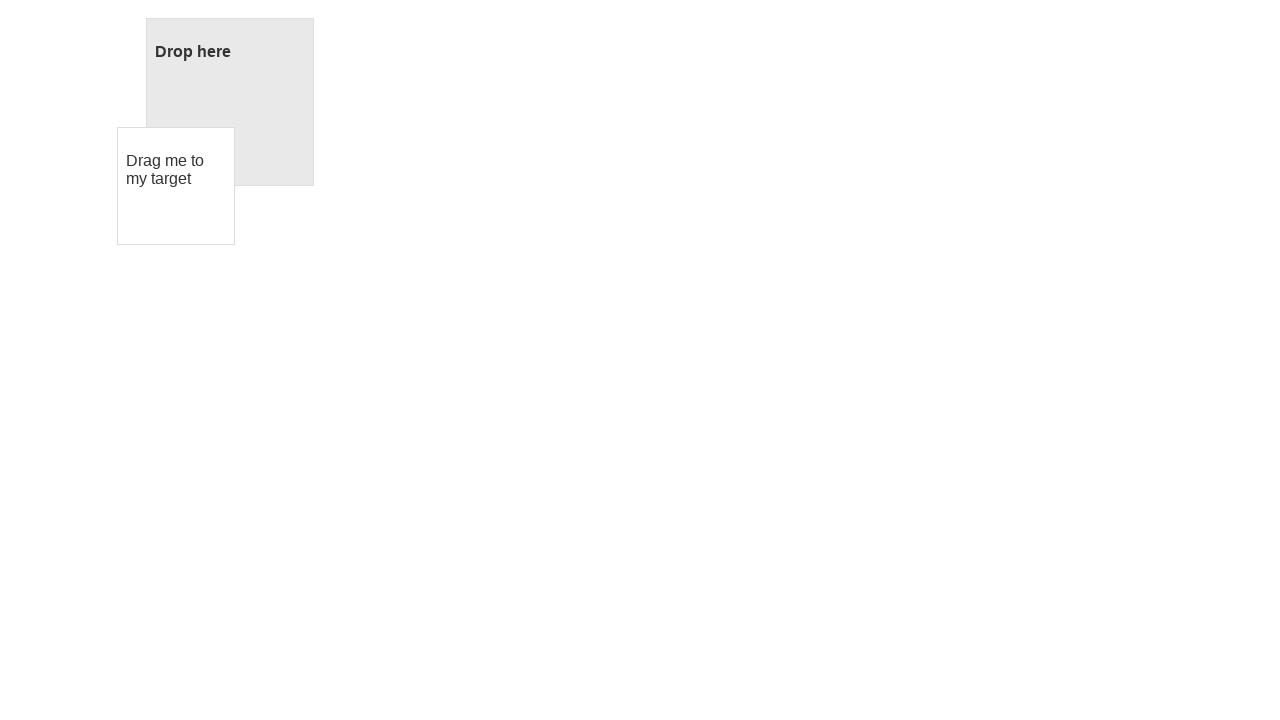

Released mouse button to complete drag and drop at (176, 186)
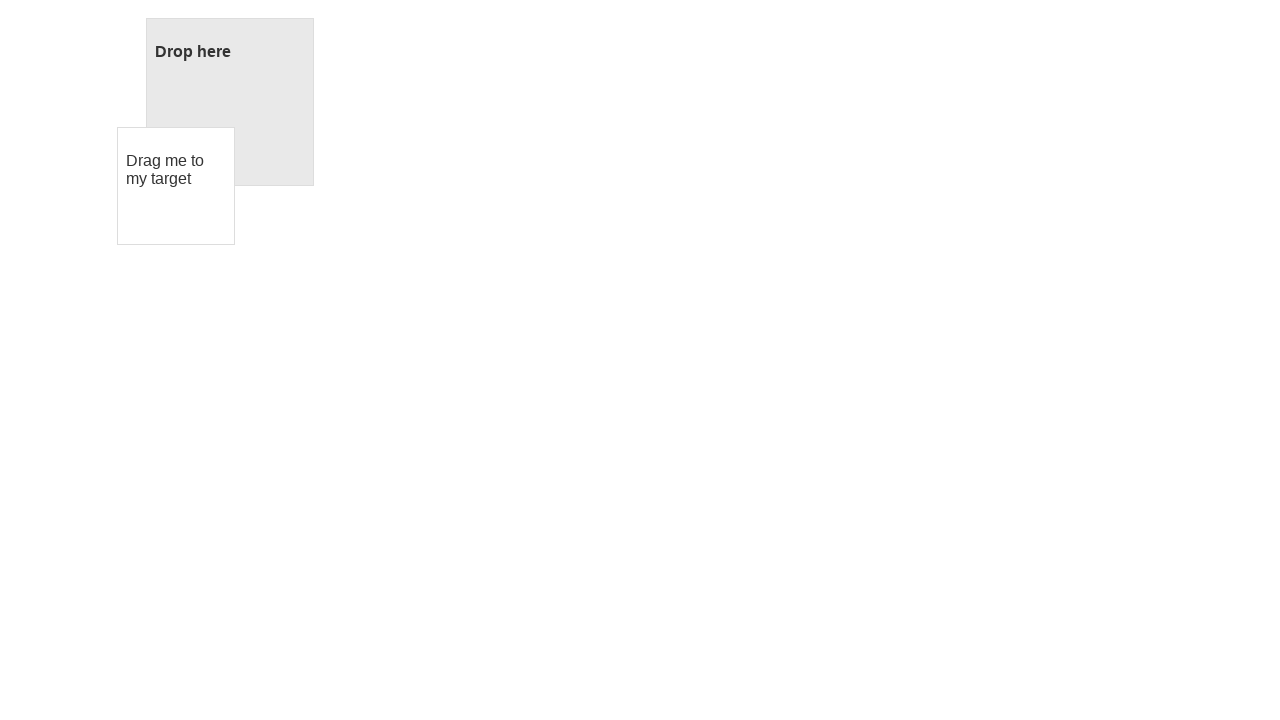

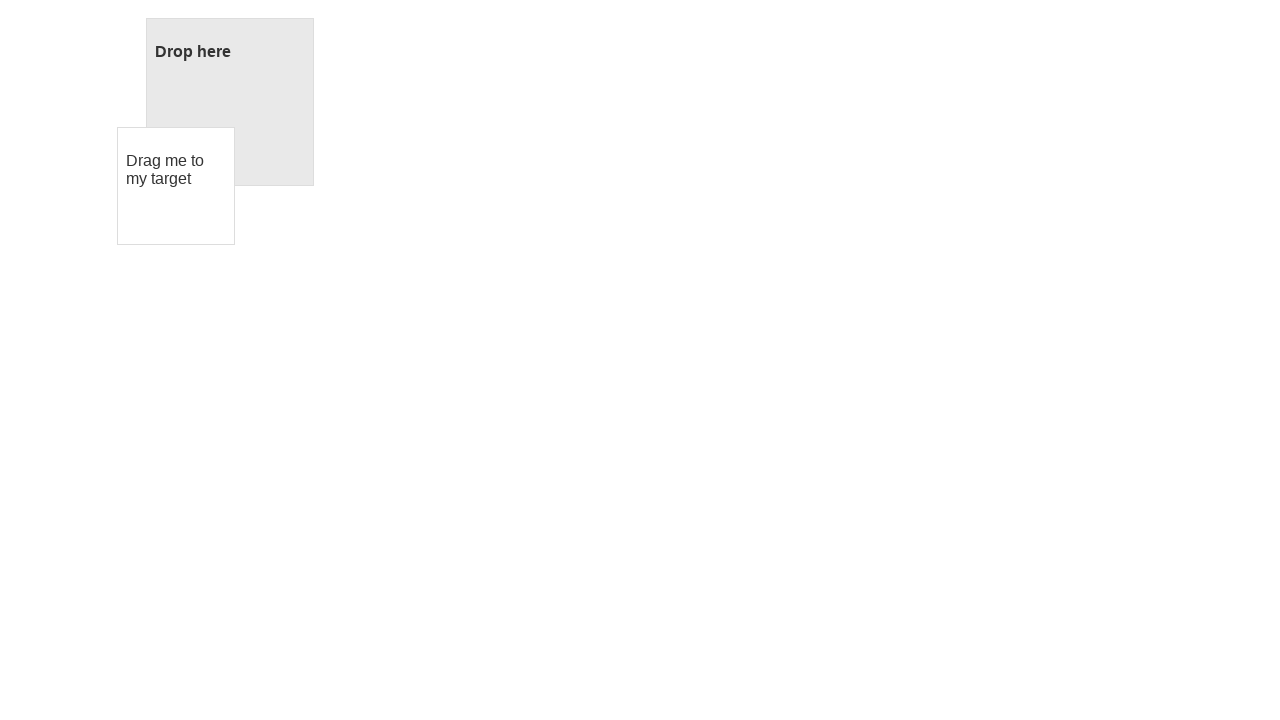